Tests a practice form by filling in personal information fields including first name, last name, email, phone number, and selecting a subject from an autocomplete dropdown

Starting URL: https://demoqa.com/automation-practice-form

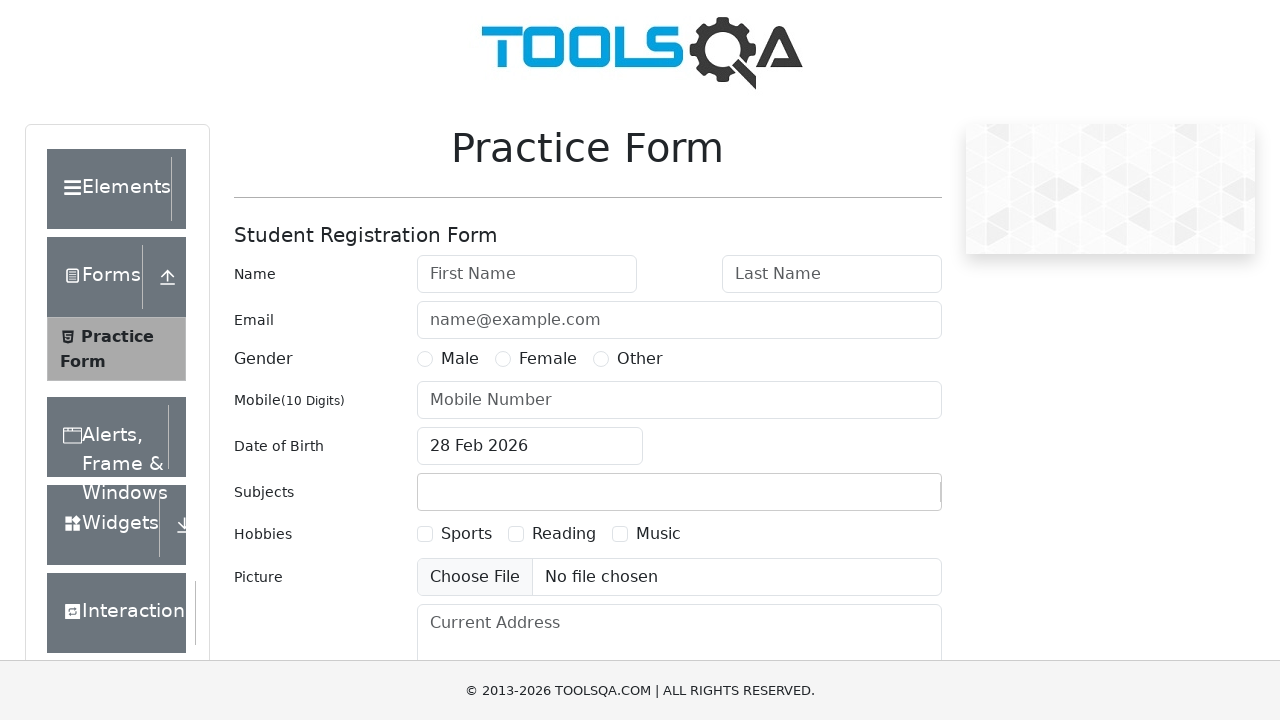

Navigated to practice form URL
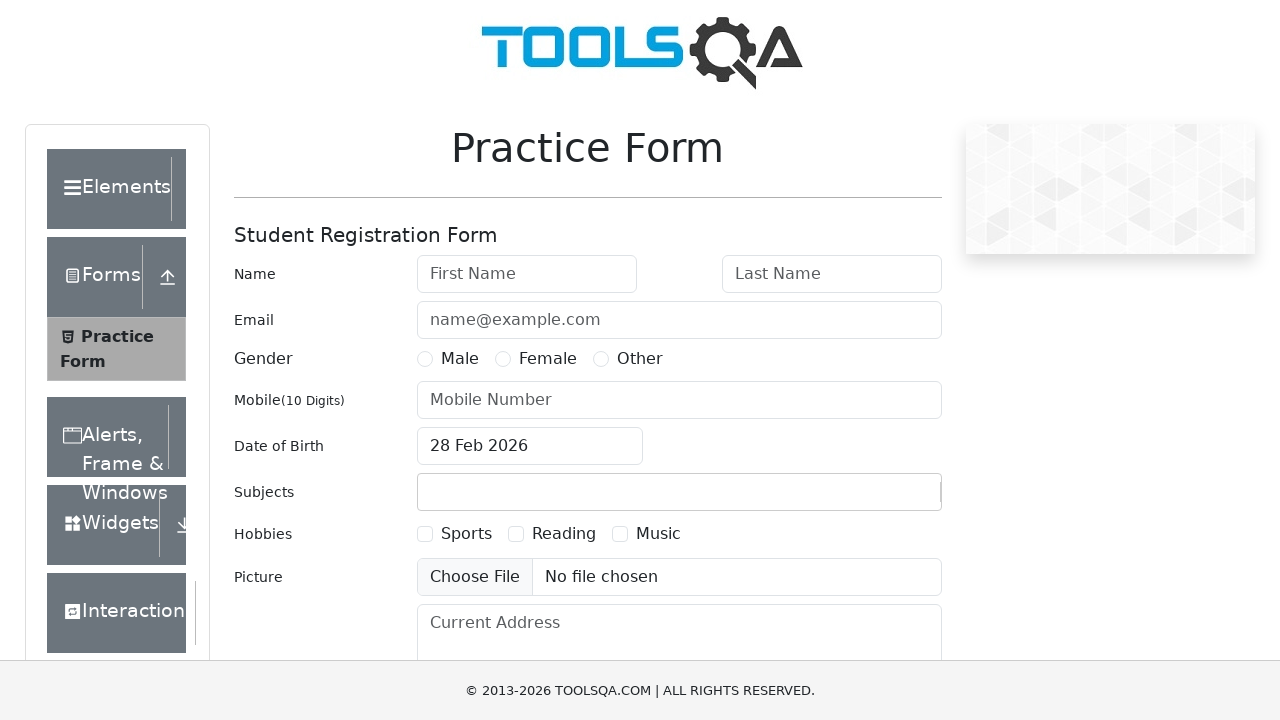

Filled first name field with 'Ivan' on #firstName
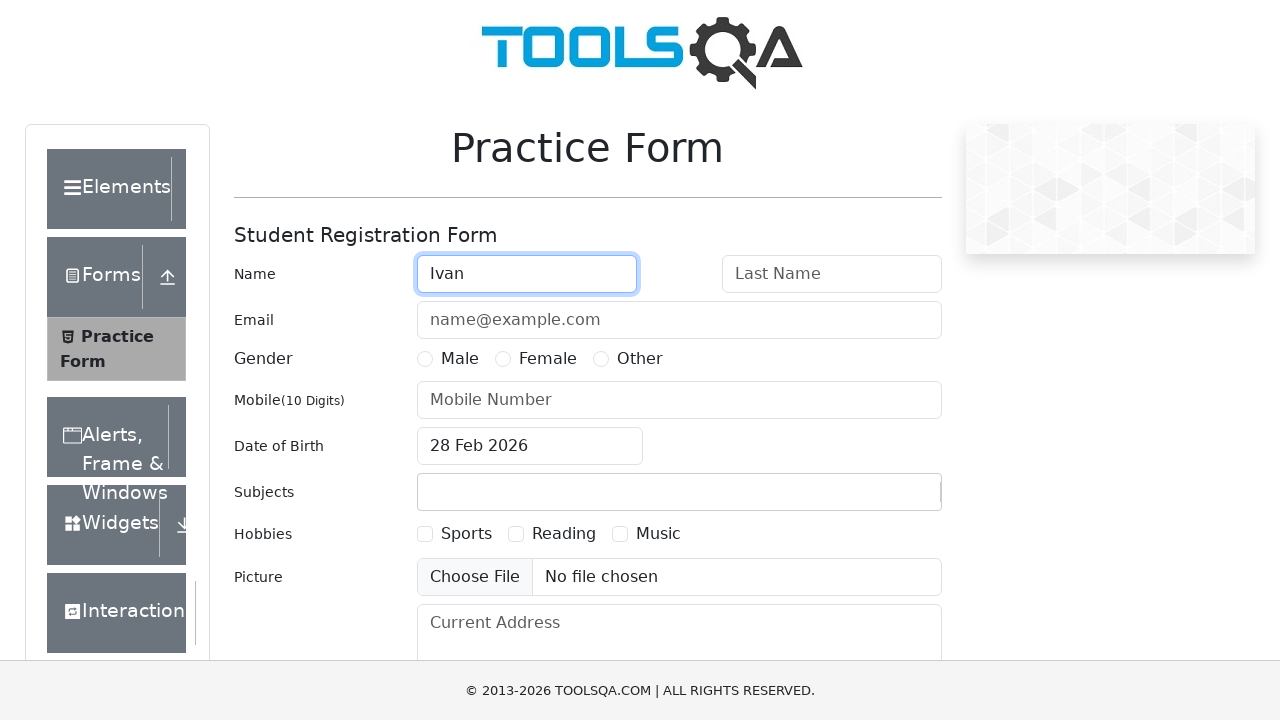

Filled last name field with 'Ivanov' on #lastName
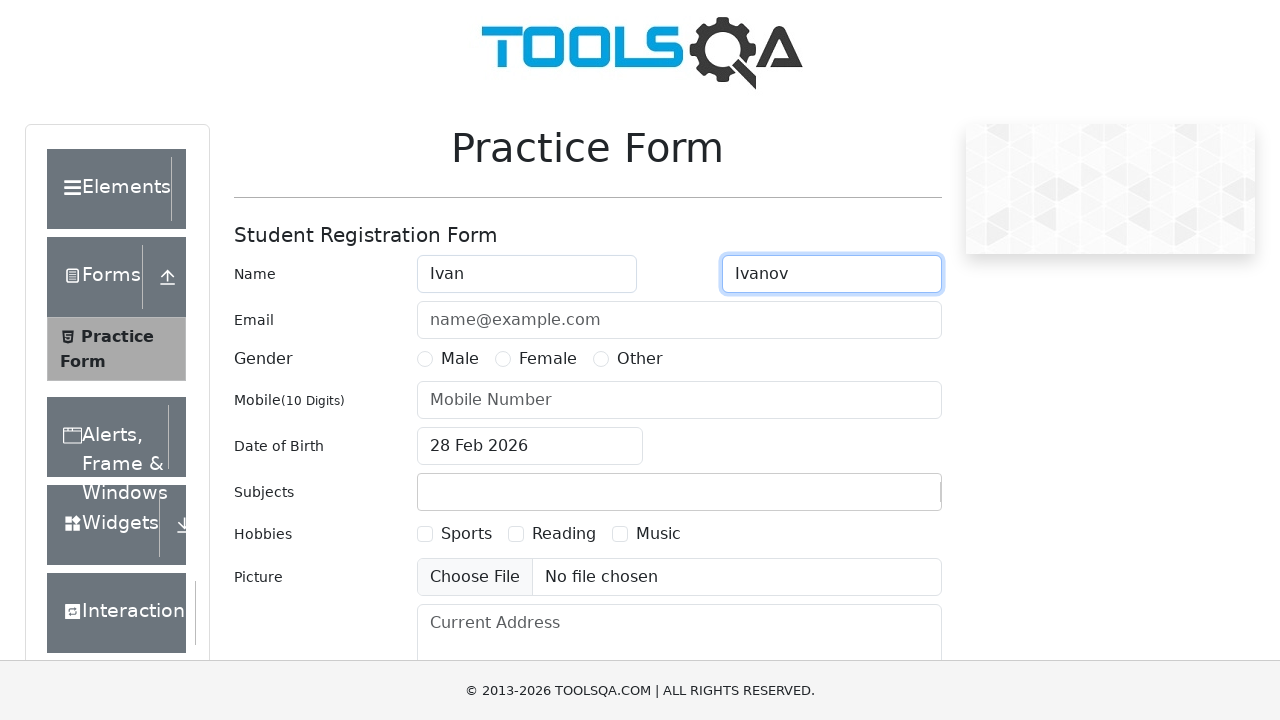

Filled email field with 'Ivan@Ivanov.com' on #userEmail
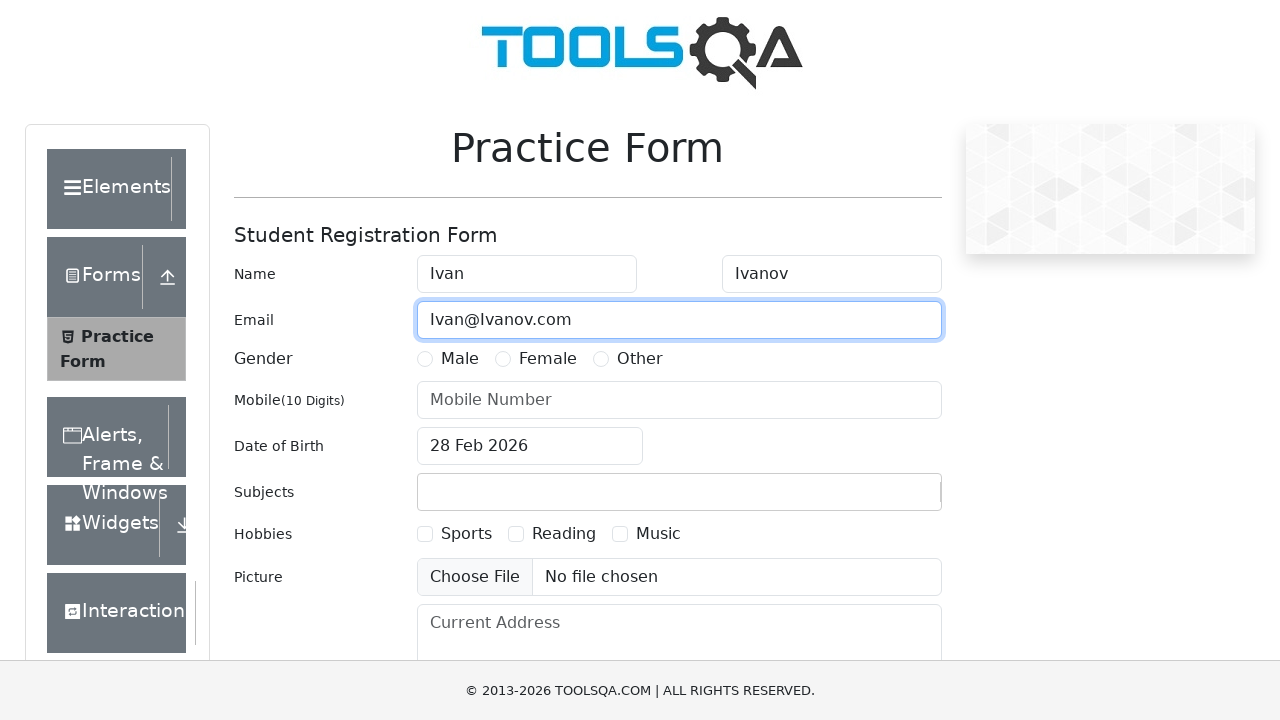

Selected male gender radio button at (460, 359) on label[for='gender-radio-1']
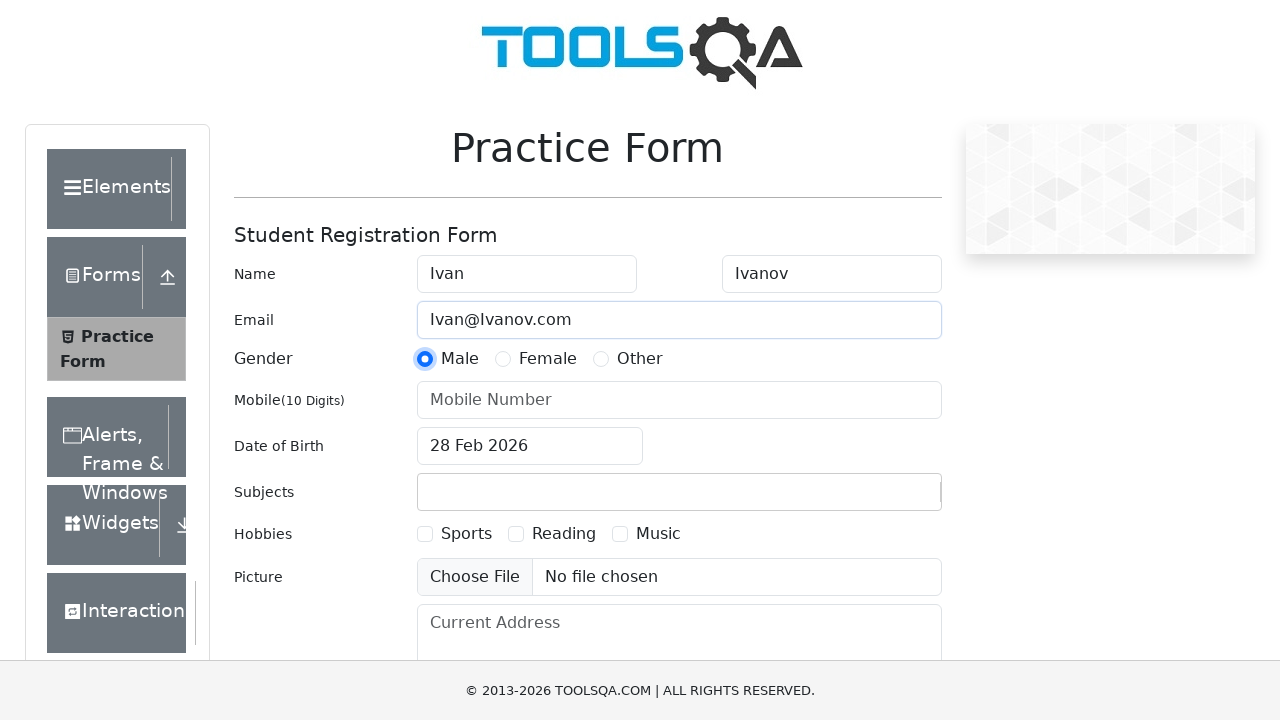

Filled phone number field with '80001112221' on #userNumber
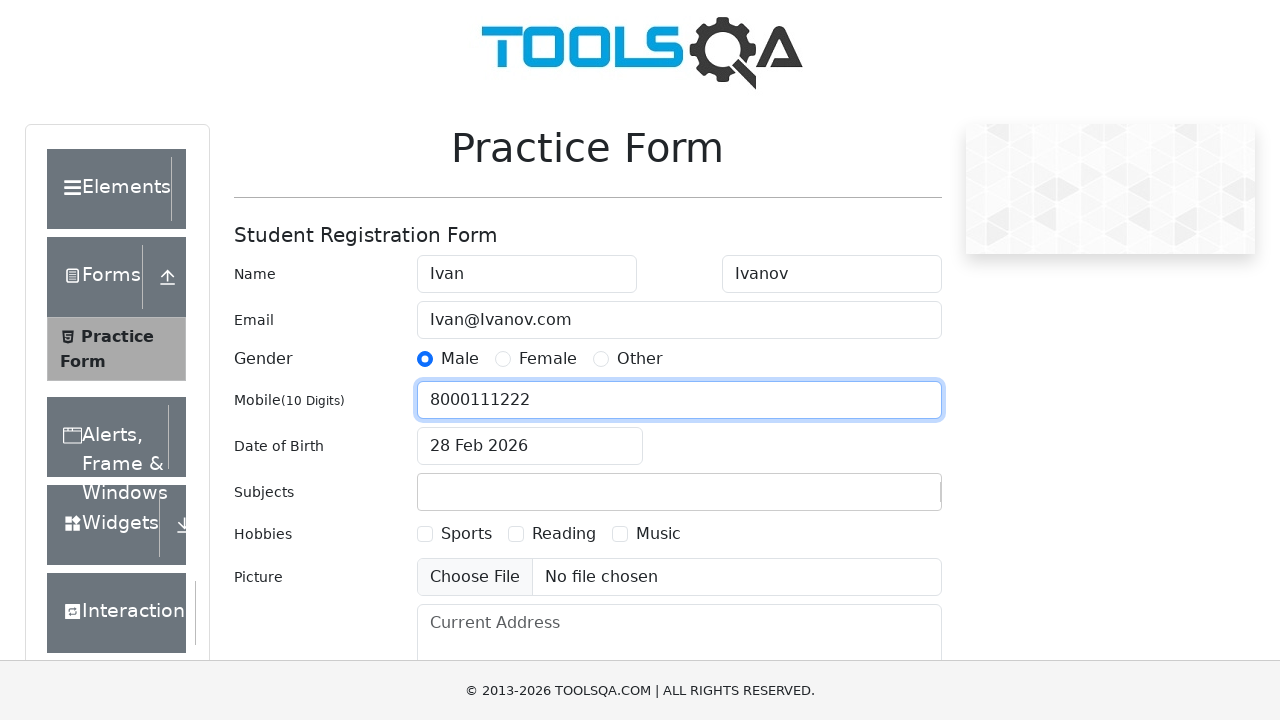

Typed 'm' in subjects autocomplete field on .subjects-auto-complete__value-container input
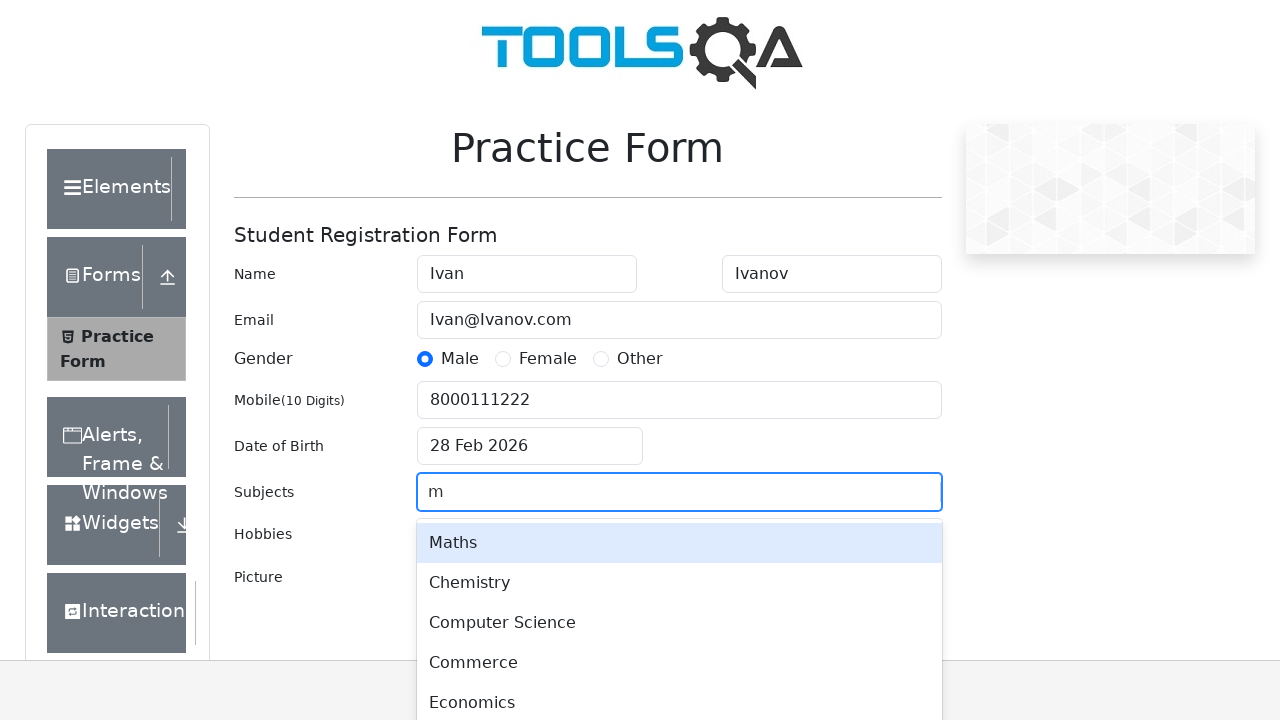

Selected first option from autocomplete dropdown at (679, 543) on #react-select-2-option-0
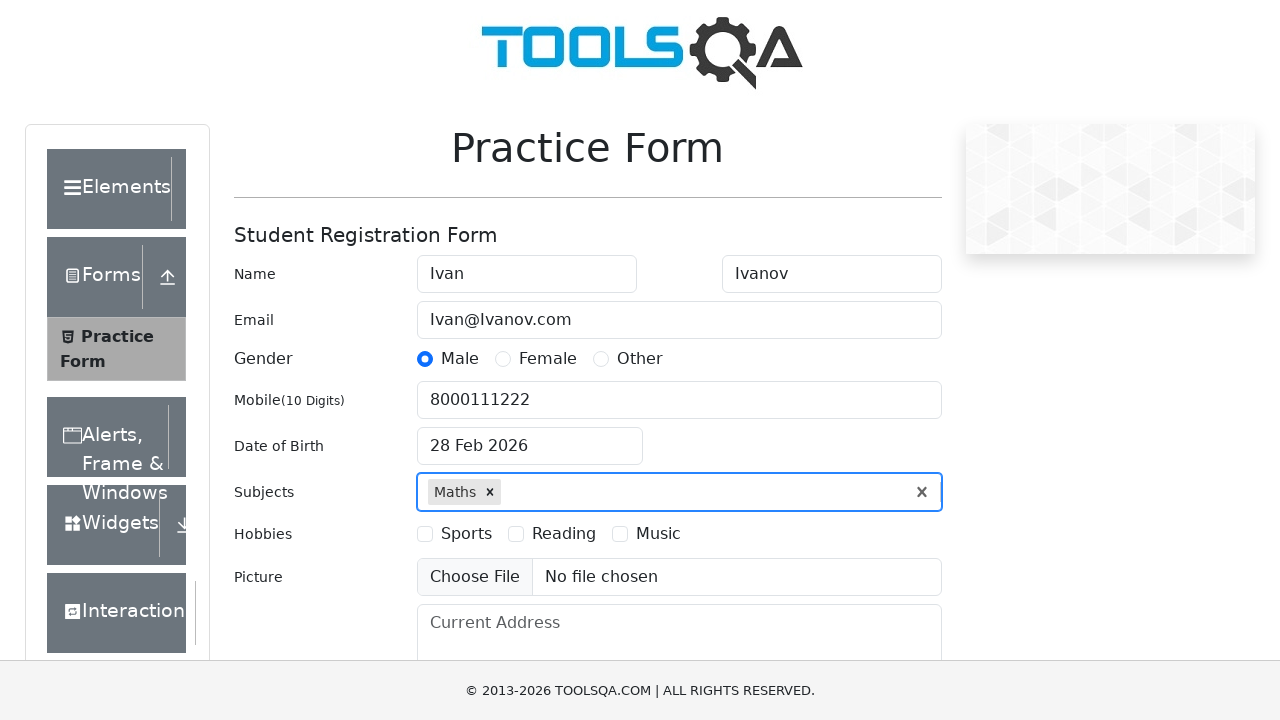

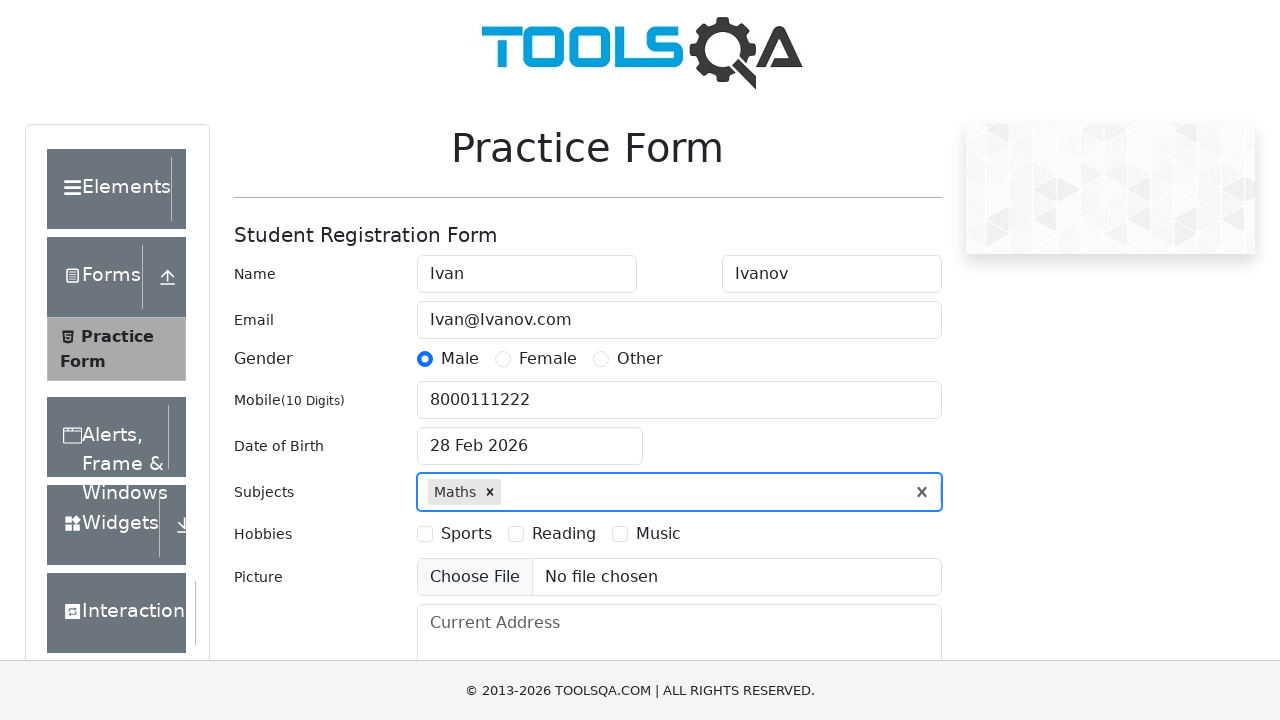